Solves a math captcha by extracting a value from an element attribute, calculating the result, filling the answer field, checking robot checkboxes, and submitting the form

Starting URL: http://suninjuly.github.io/get_attribute.html

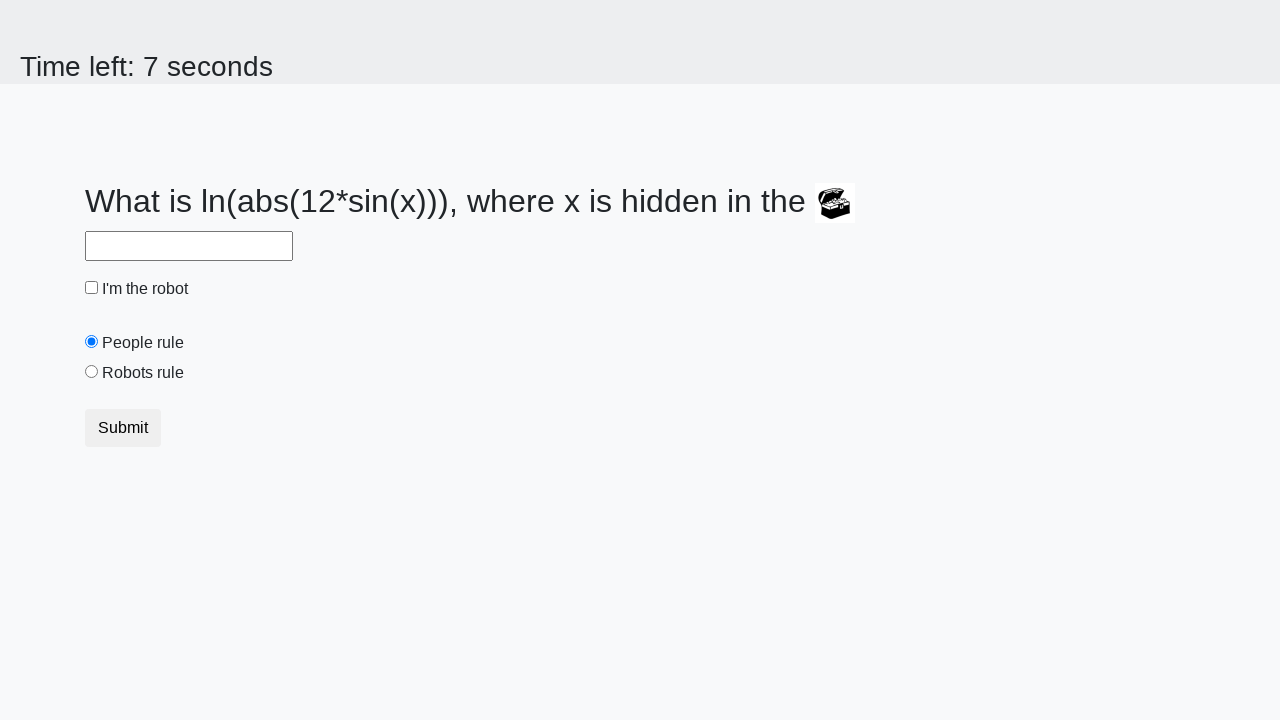

Located the treasure element
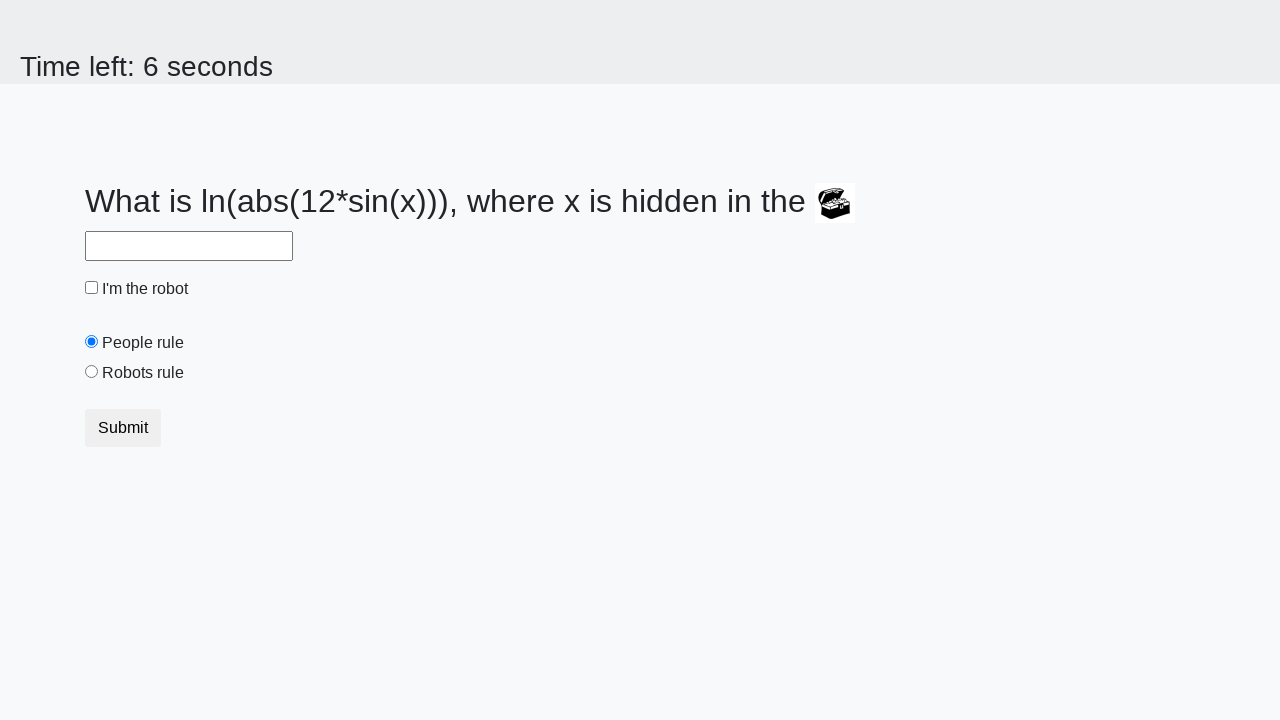

Extracted valuex attribute from treasure element
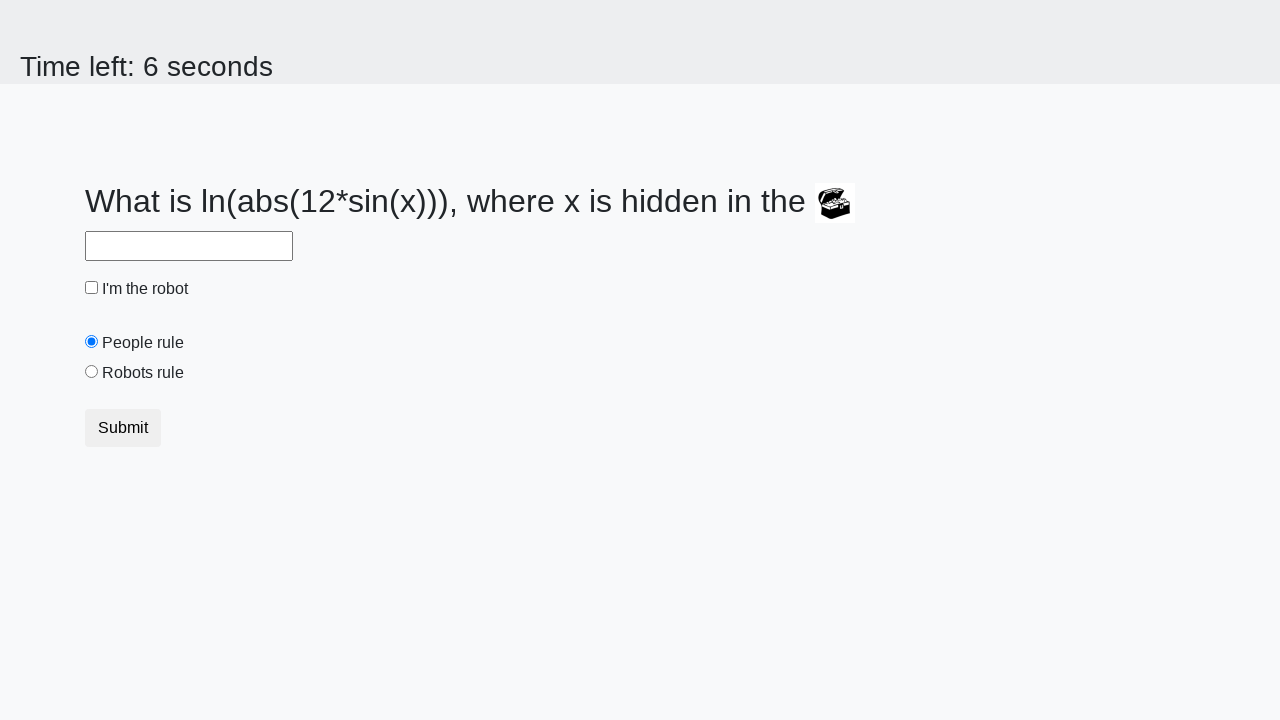

Calculated math captcha result using logarithm formula
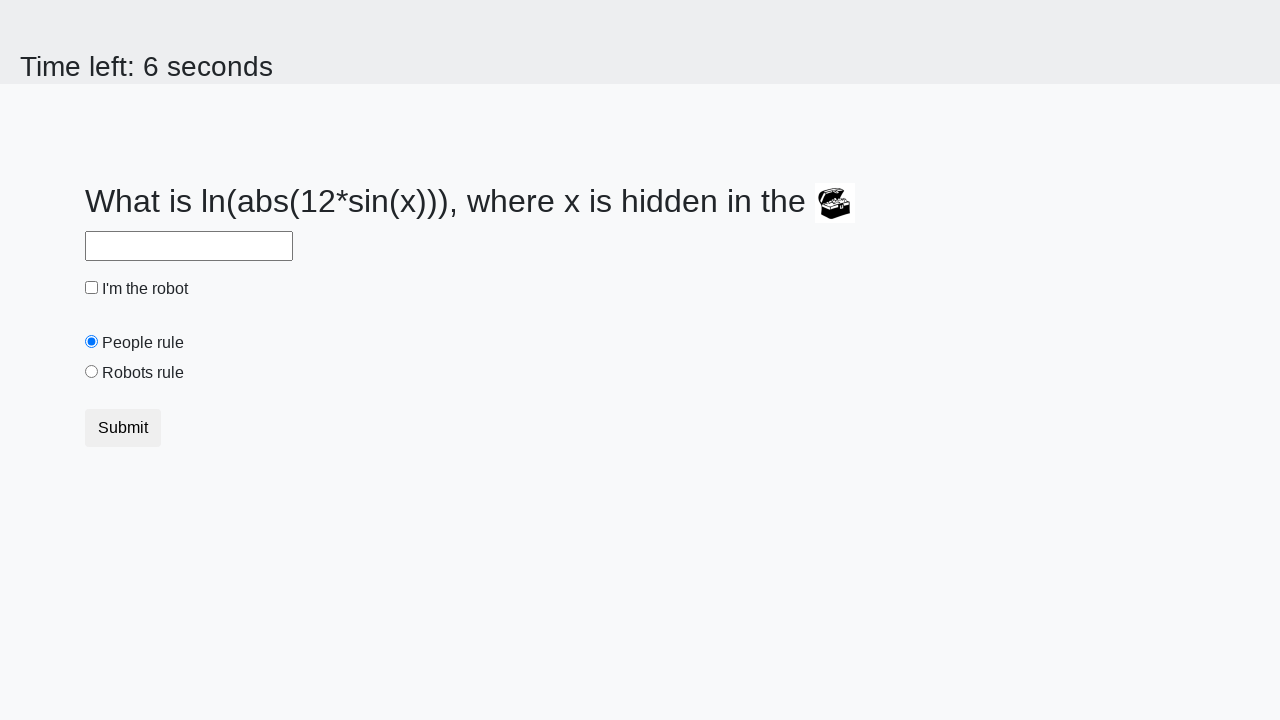

Filled answer field with calculated result on #answer
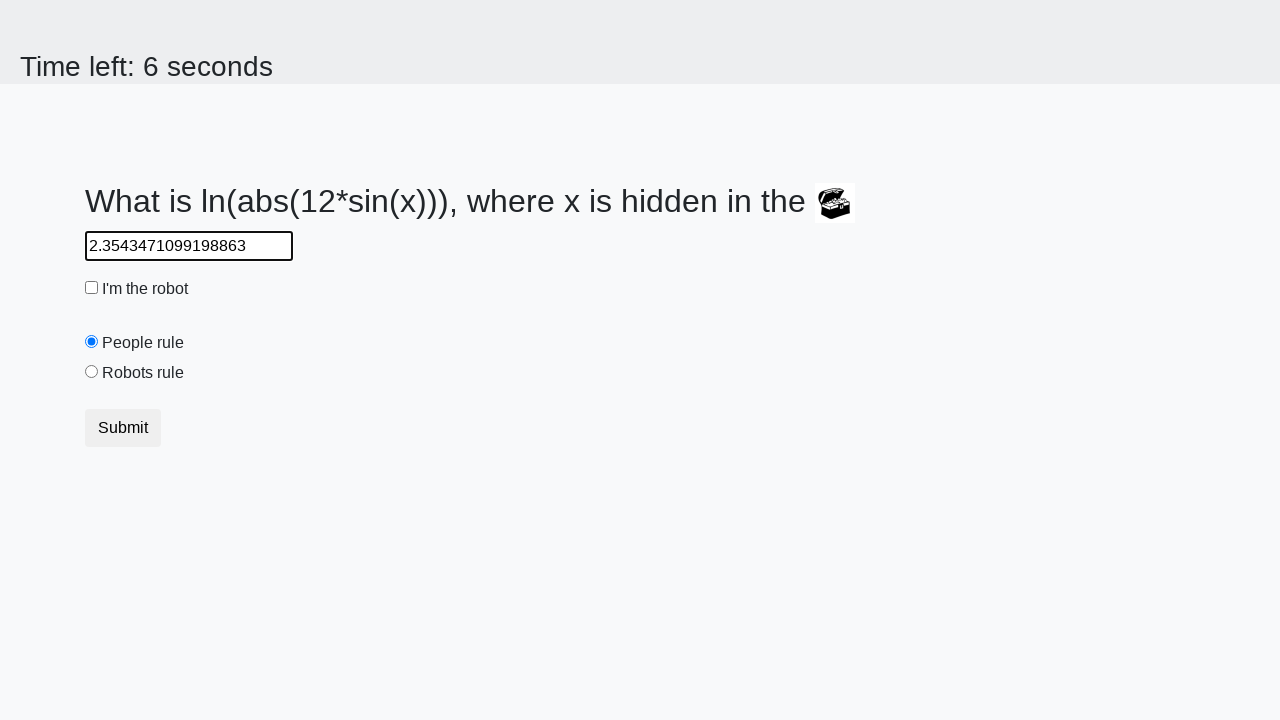

Checked the robot checkbox at (92, 288) on #robotCheckbox
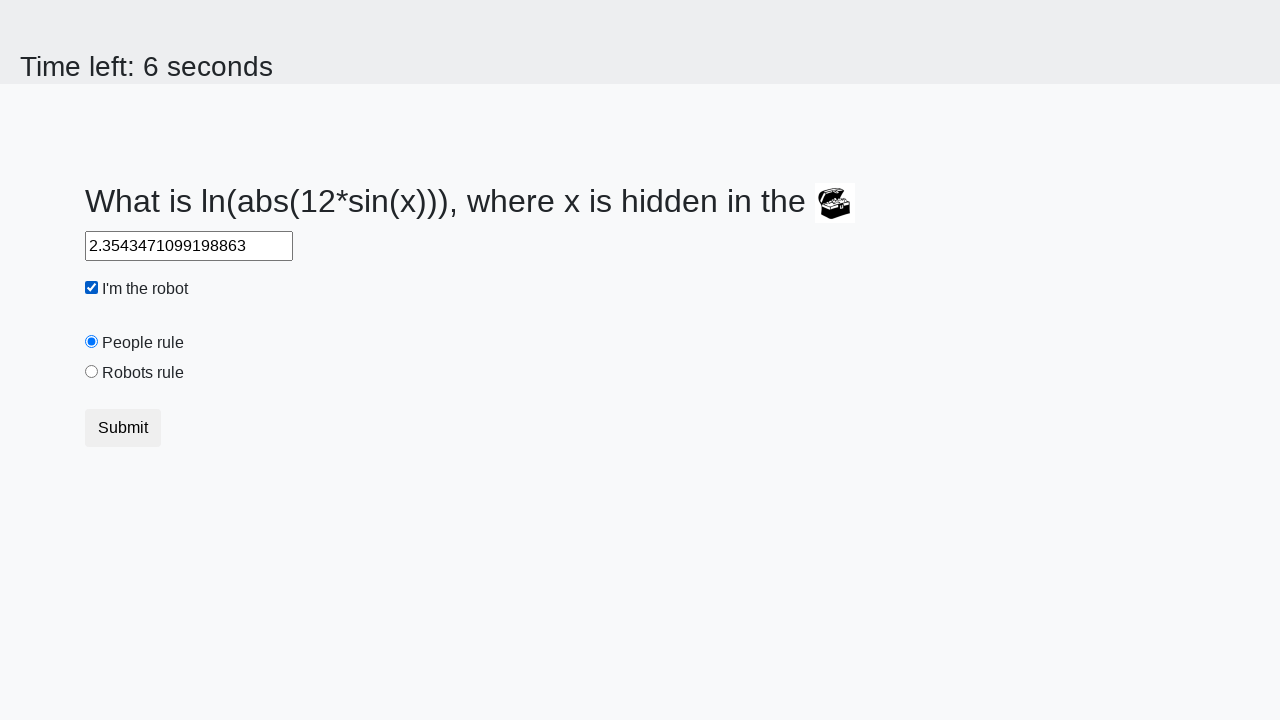

Selected the robots radio button at (92, 372) on [value='robots']
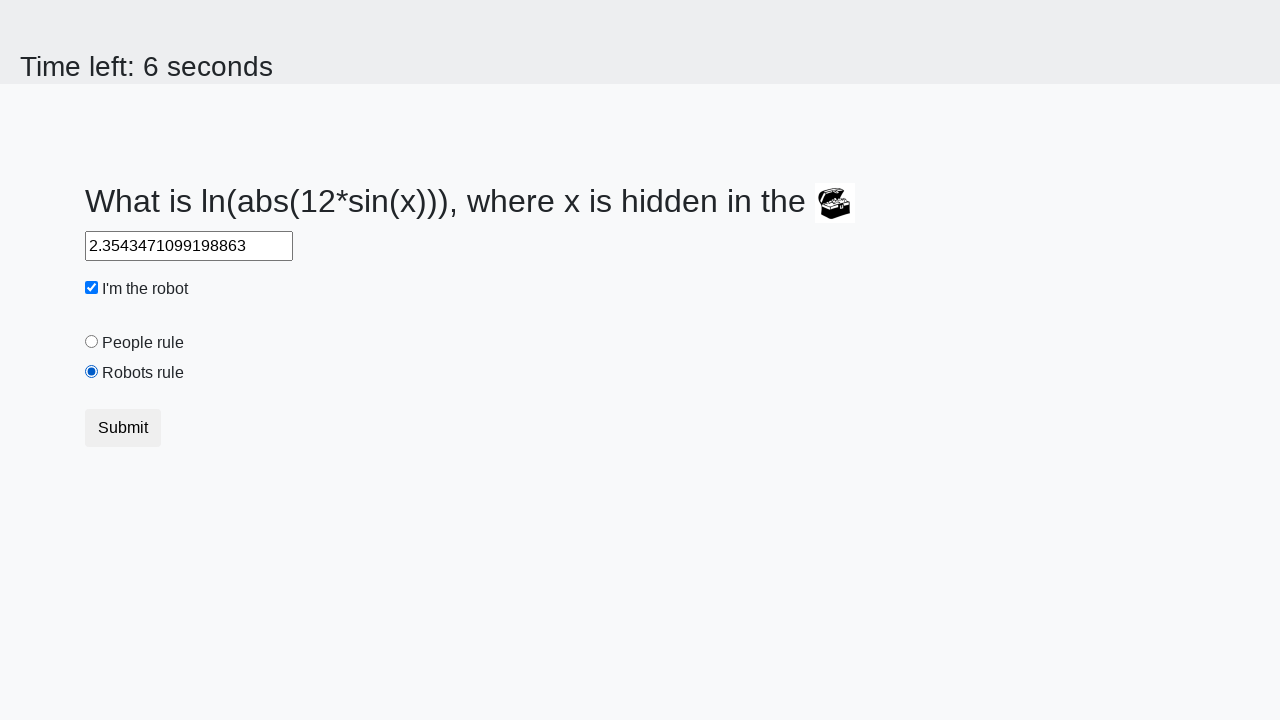

Clicked submit button to submit the form at (123, 428) on .btn.btn-default
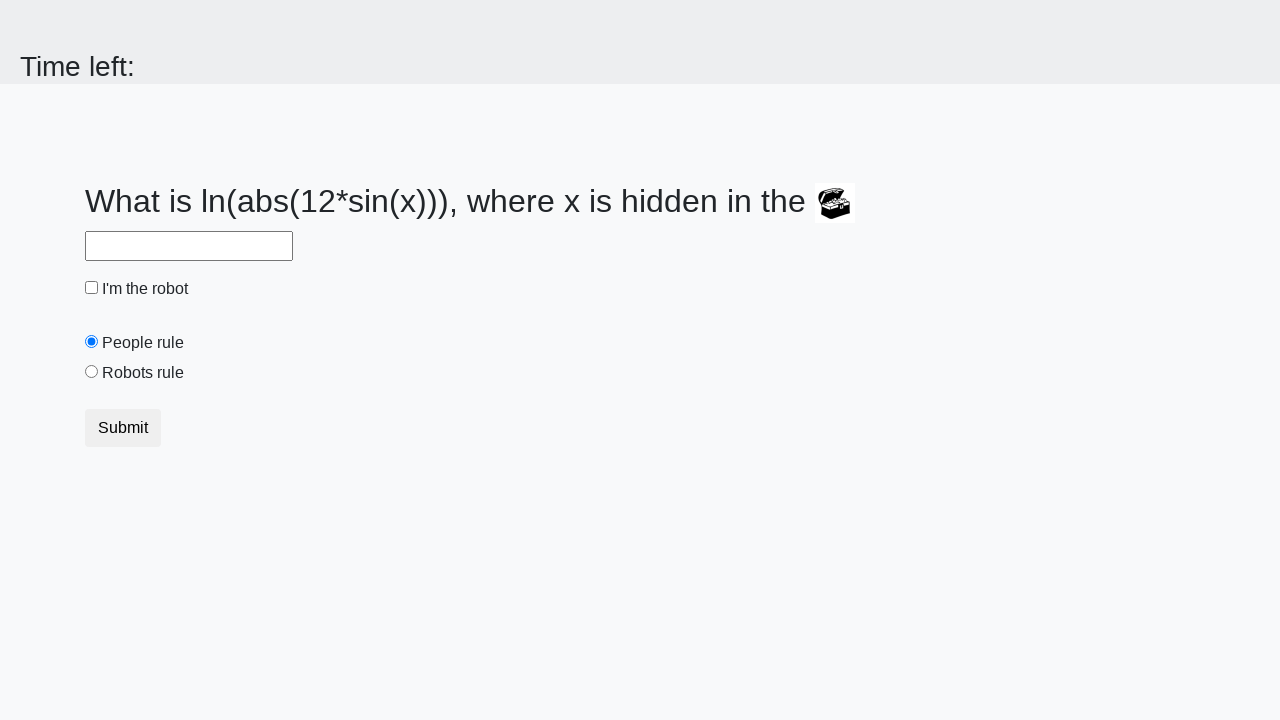

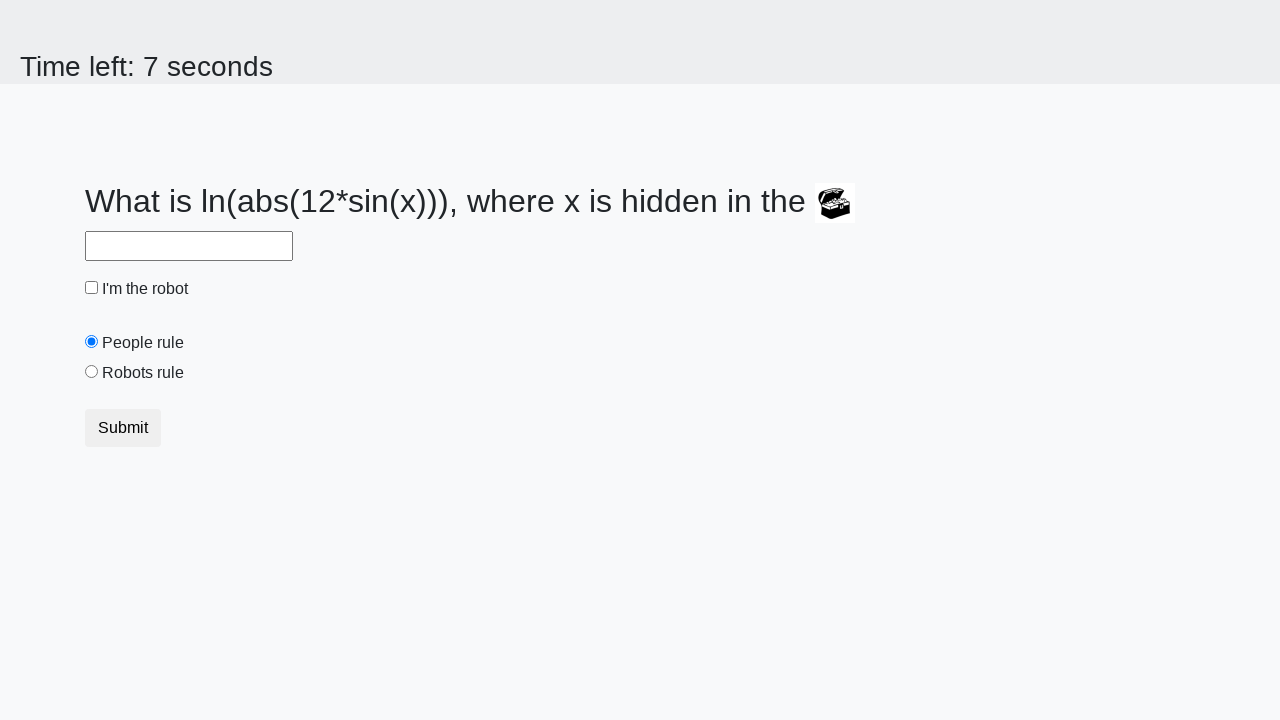